Tests Material Angular radio button and checkbox components by selecting and deselecting them

Starting URL: https://material.angular.io/components/radio/examples

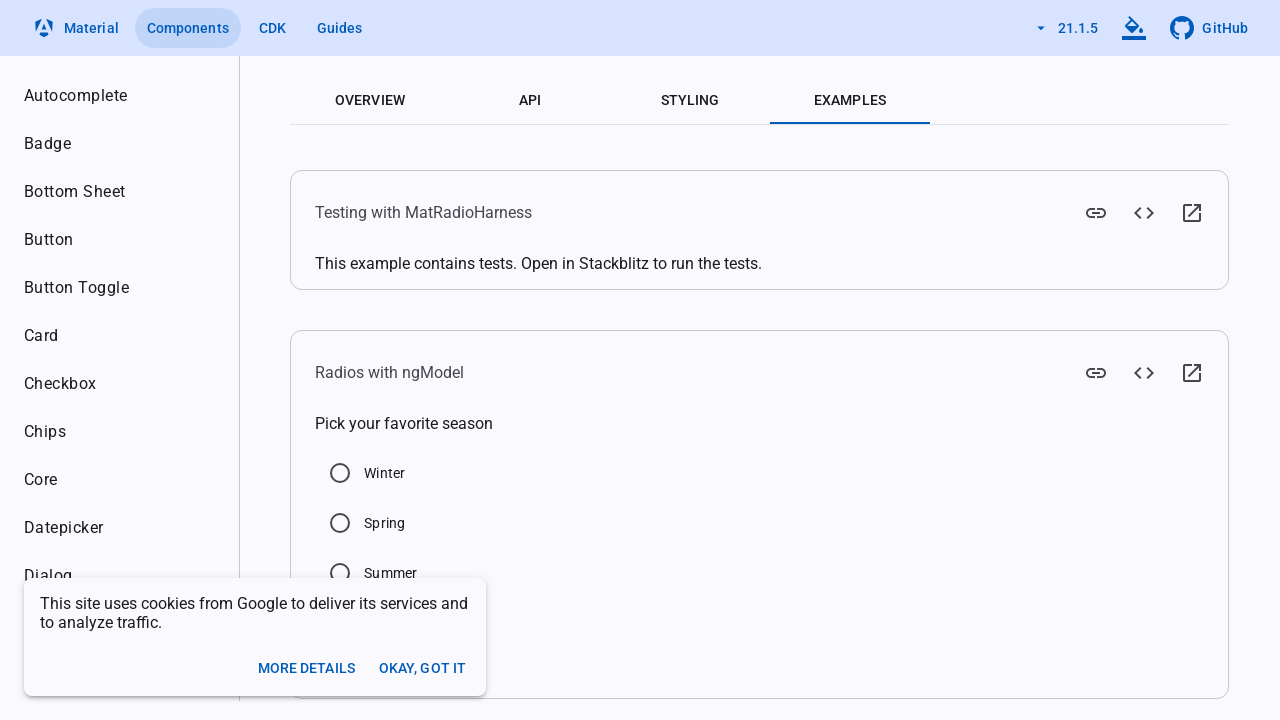

Clicked Summer radio button to select it at (340, 573) on input[value='Summer']
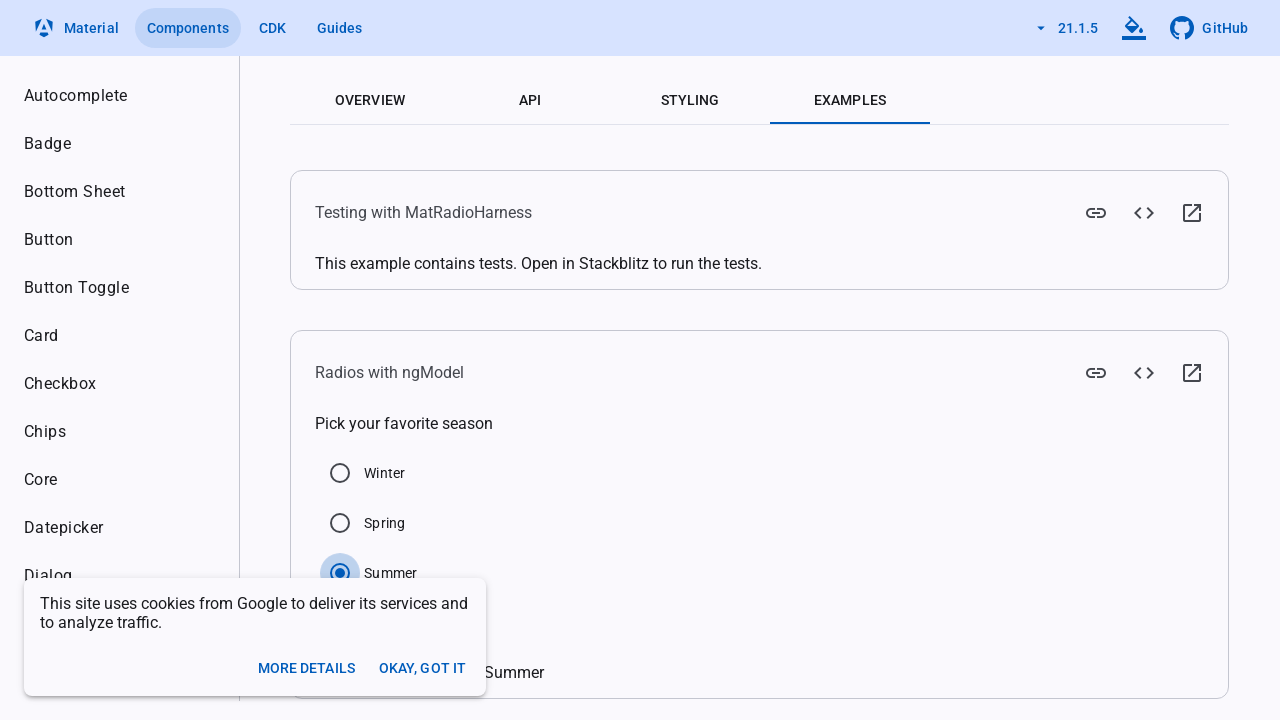

Waited 2 seconds for Summer radio button selection to complete
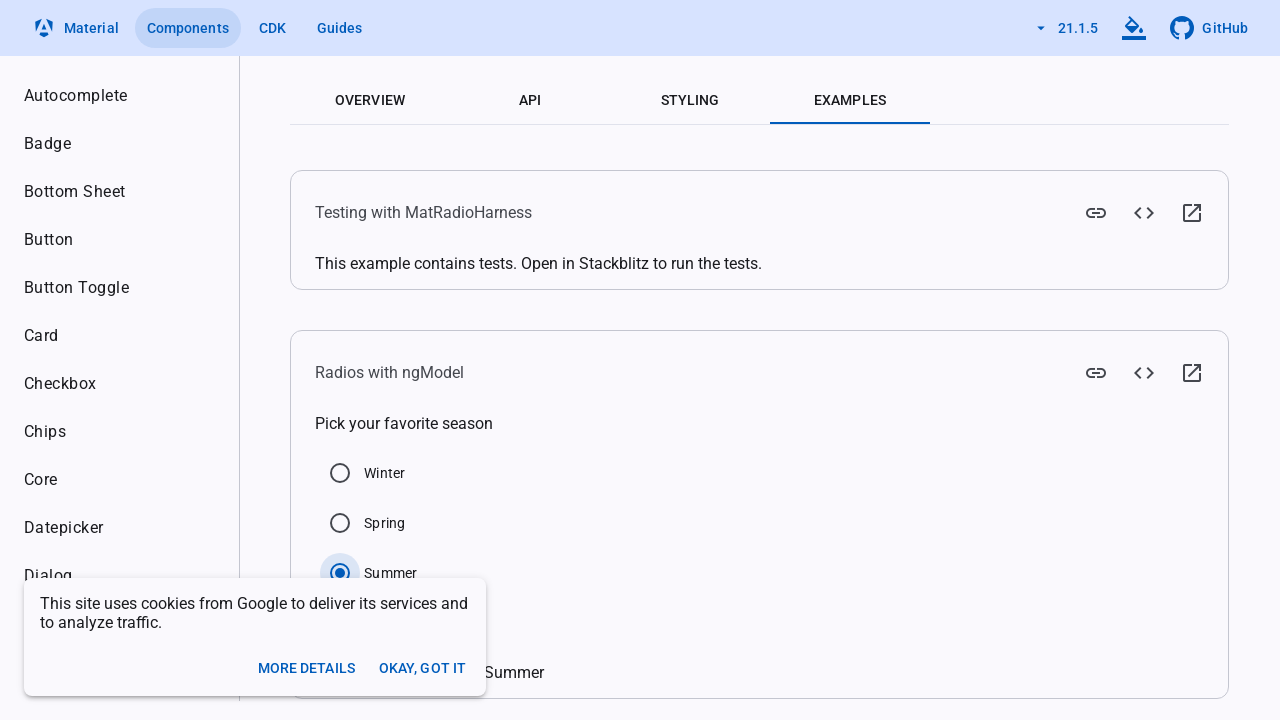

Navigated to Material Angular checkbox examples page
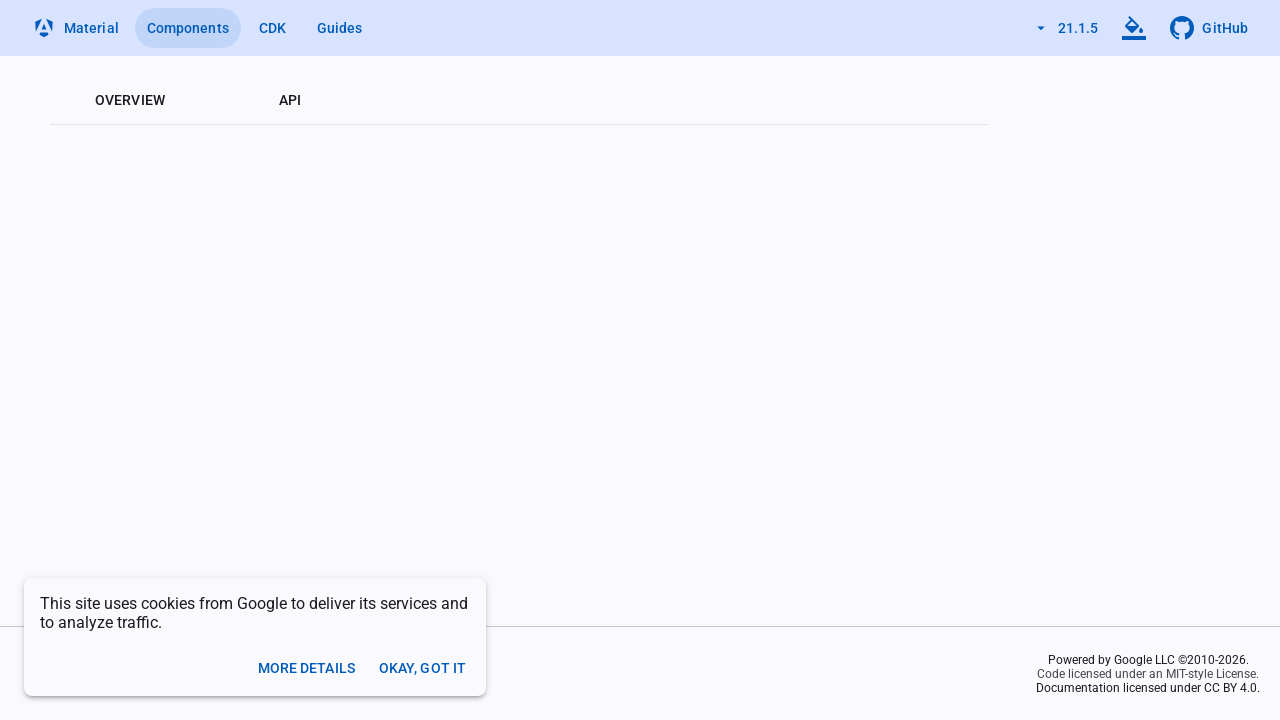

Clicked the Checked checkbox at (361, 348) on xpath=//label[text()='Checked']/parent::div//input
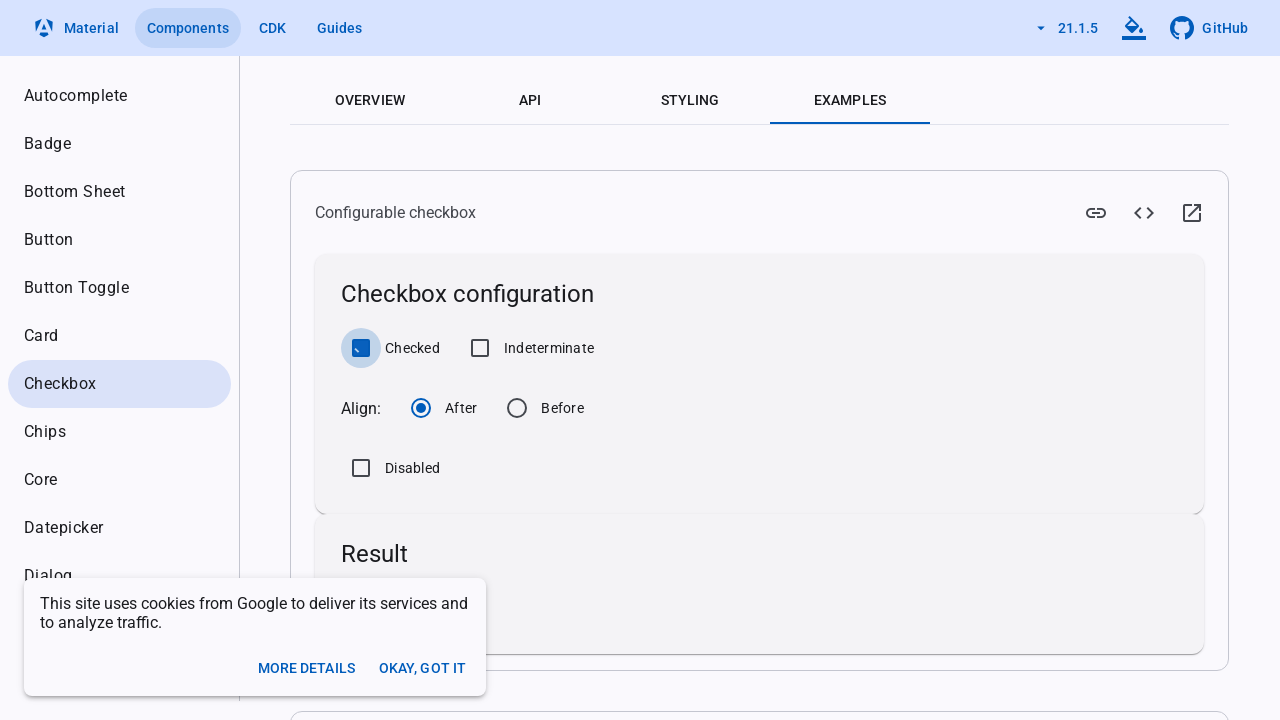

Verified that Checked checkbox is now selected
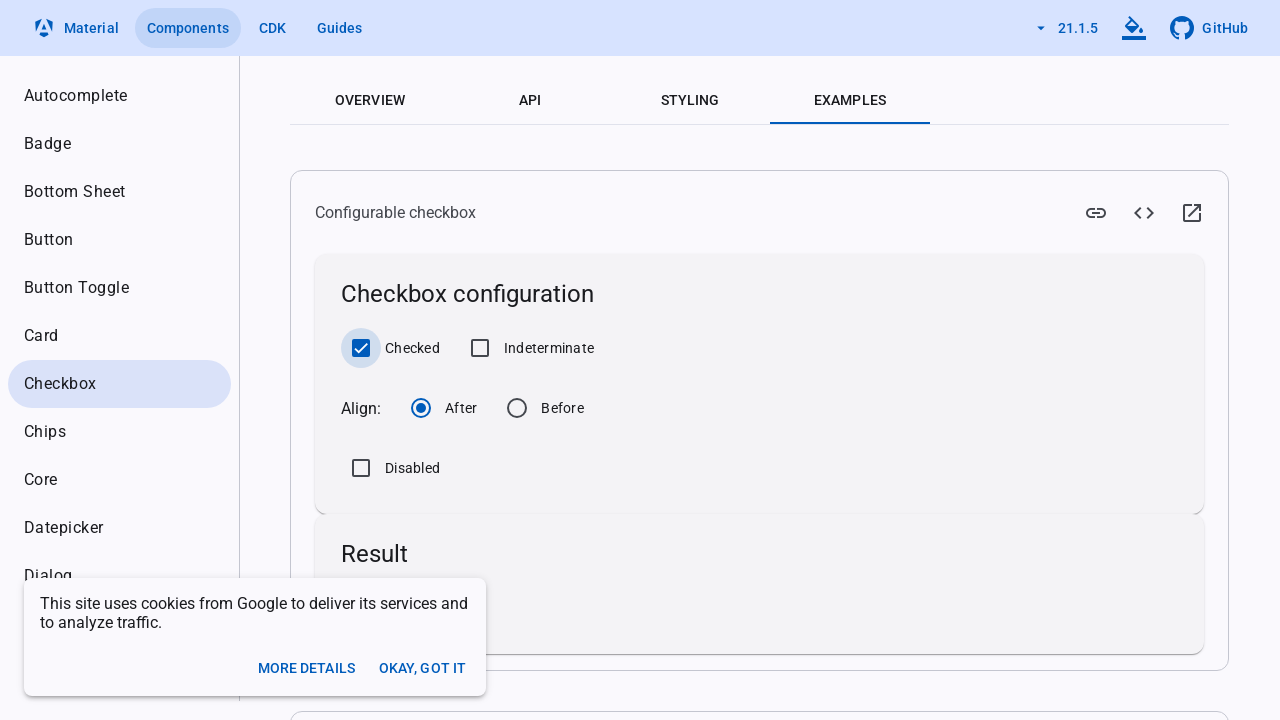

Clicked the Indeterminate checkbox at (480, 348) on xpath=//label[text()='Indeterminate']/parent::div//input
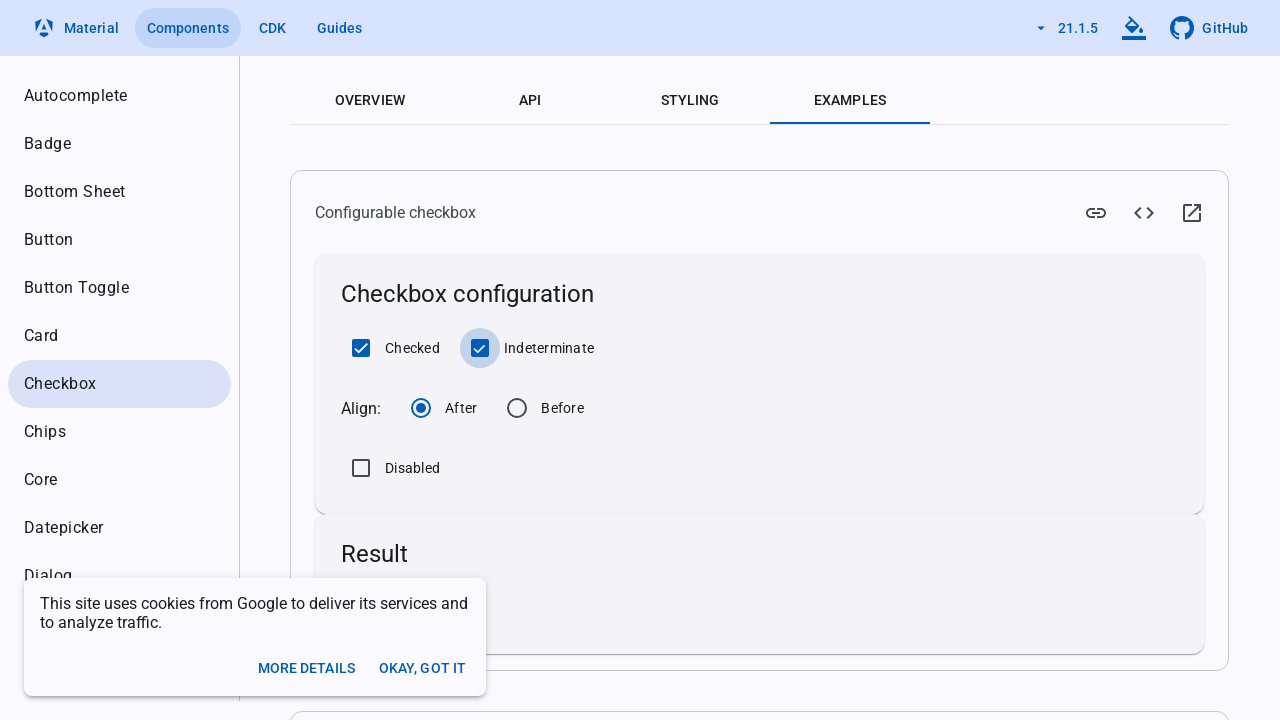

Verified that Indeterminate checkbox is now selected
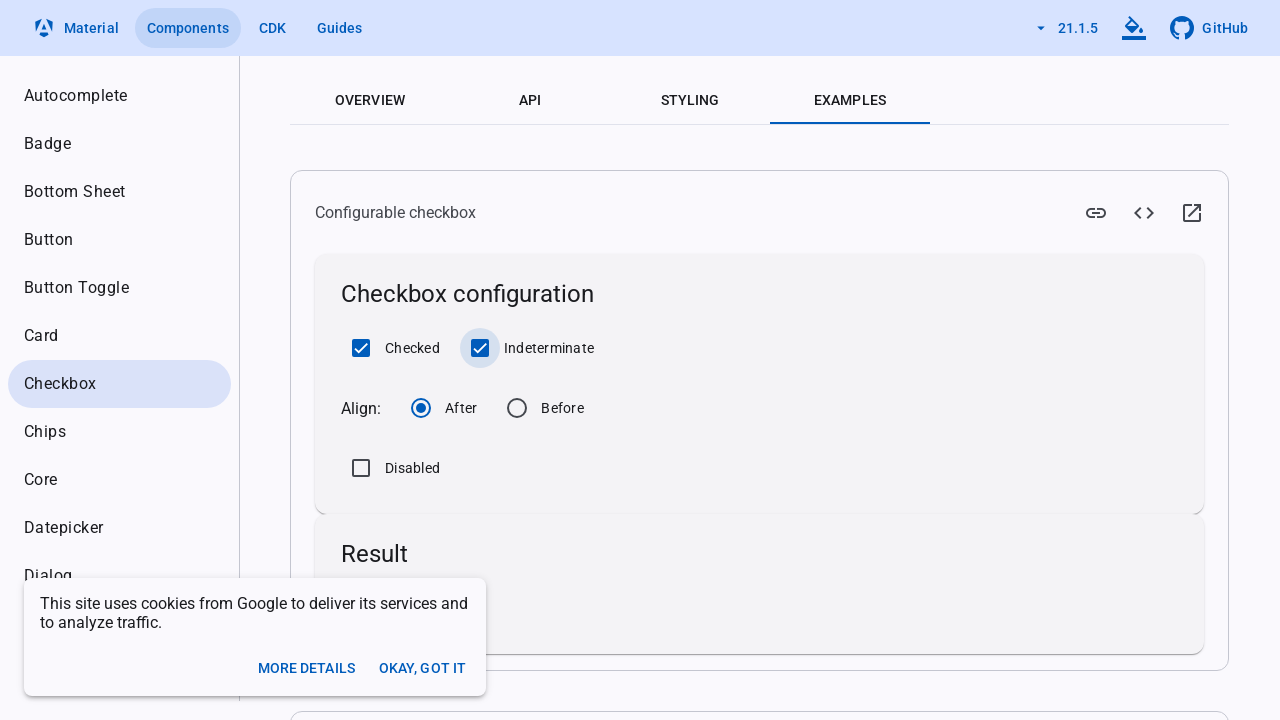

Clicked Checked checkbox to uncheck it at (361, 348) on xpath=//label[text()='Checked']/parent::div//input
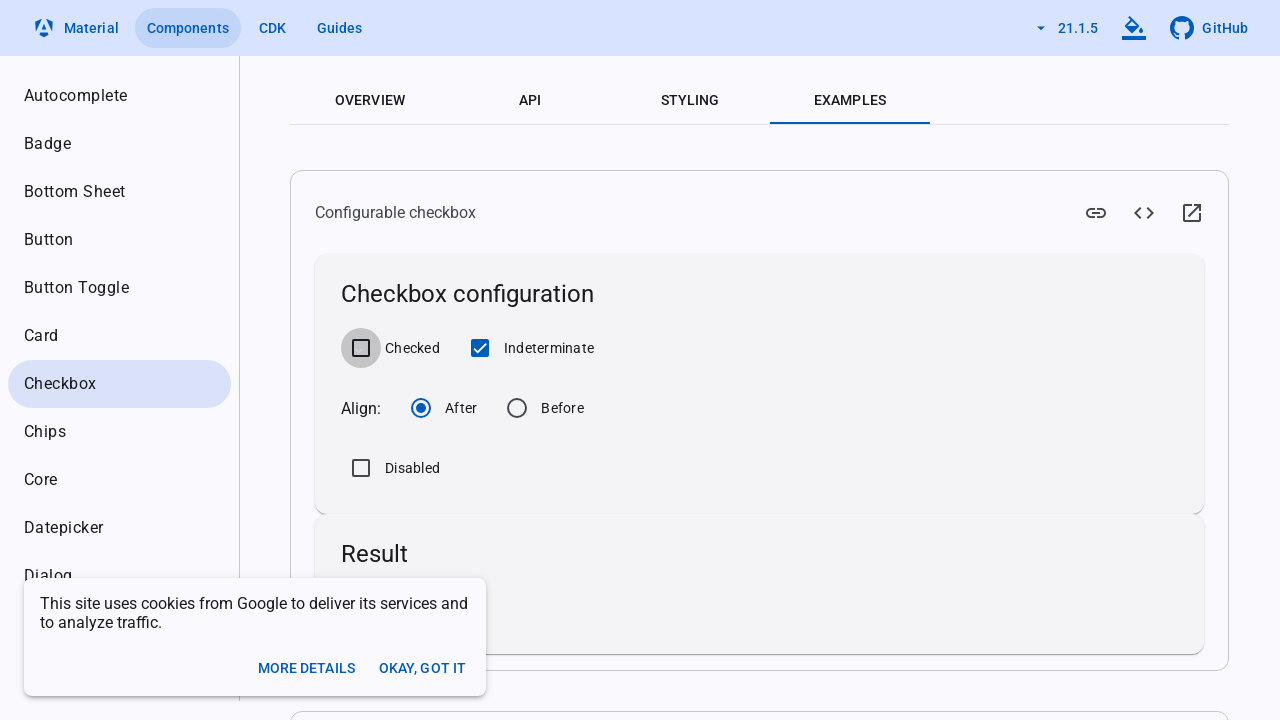

Verified that Checked checkbox is now unchecked
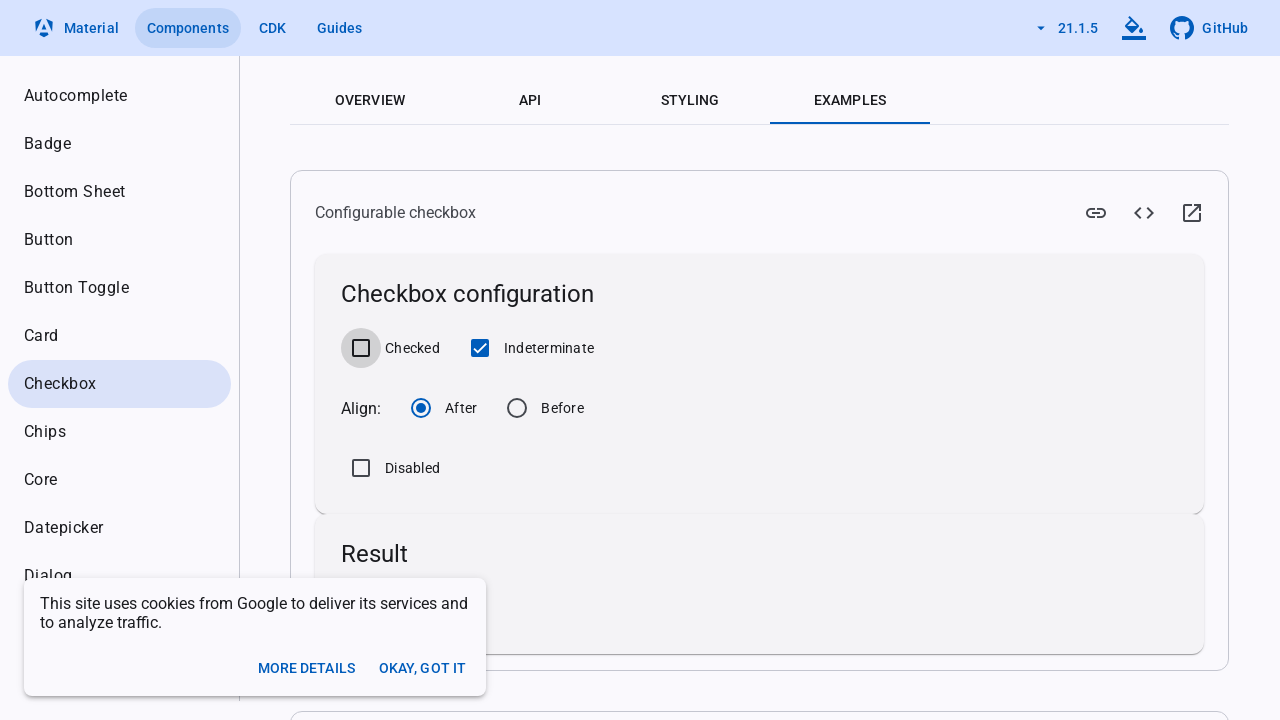

Clicked Indeterminate checkbox to uncheck it at (480, 348) on xpath=//label[text()='Indeterminate']/parent::div//input
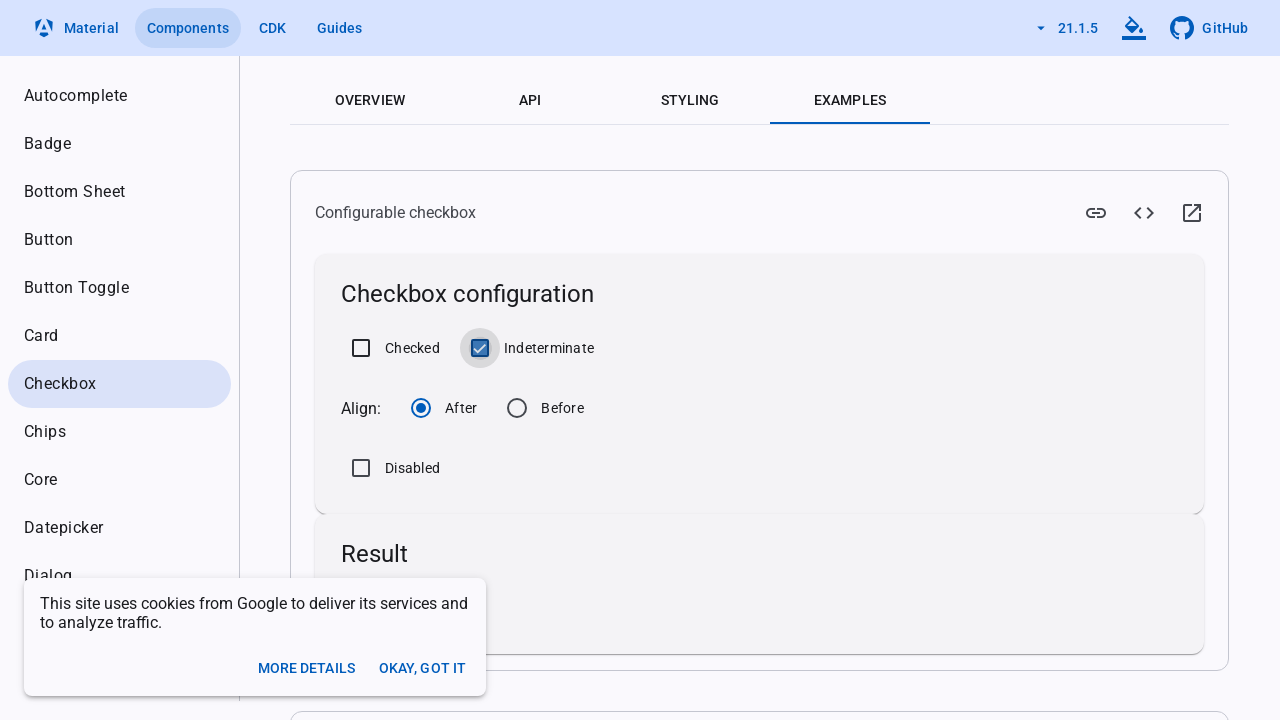

Verified that Indeterminate checkbox is now unchecked
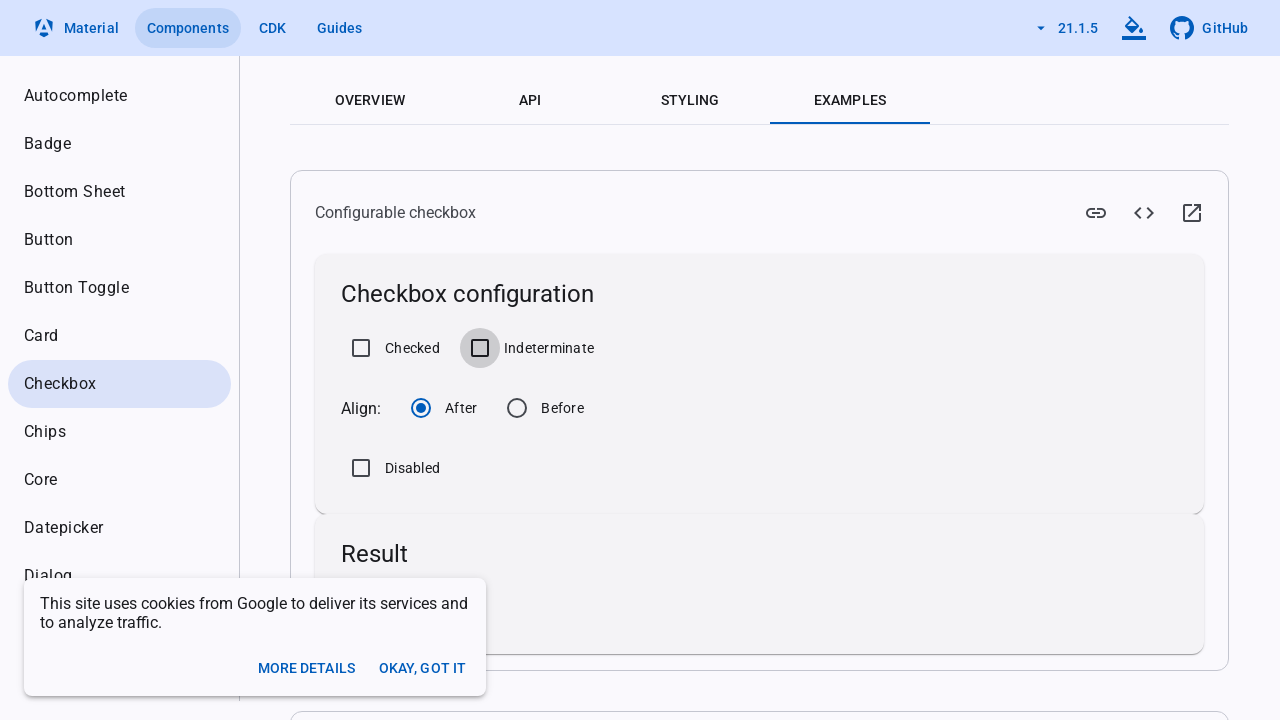

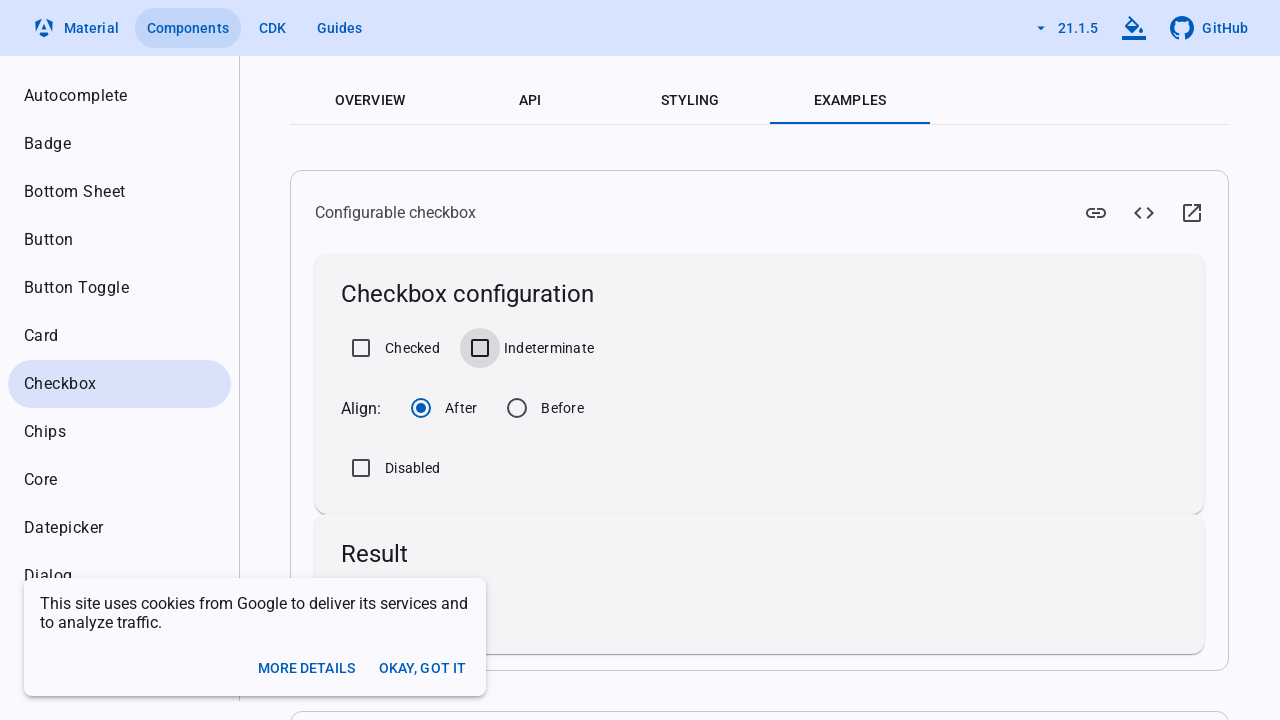